Tests downloading TREM2 gene list in Tab format for Human by searching for the gene, selecting Human organism, checking the gene checkbox, and submitting the download request.

Starting URL: https://orcs.thebiogrid.org/

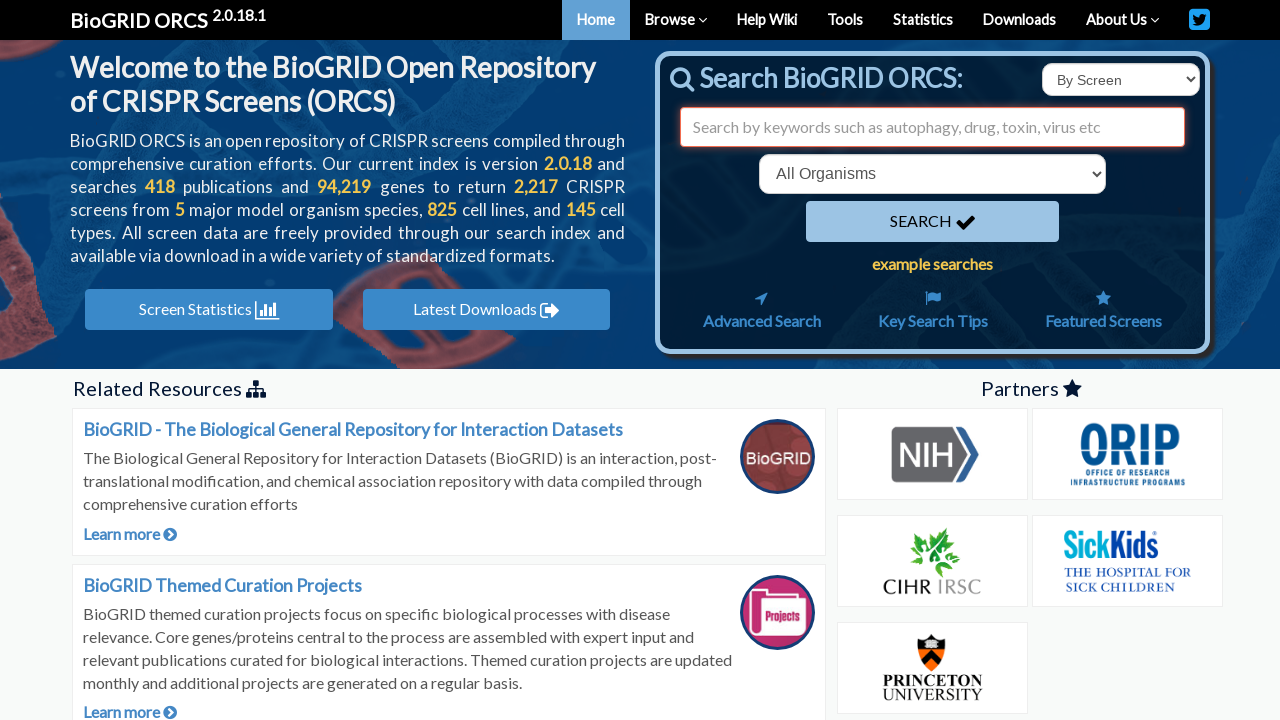

Clicked on search type dropdown at (1121, 80) on select#searchType
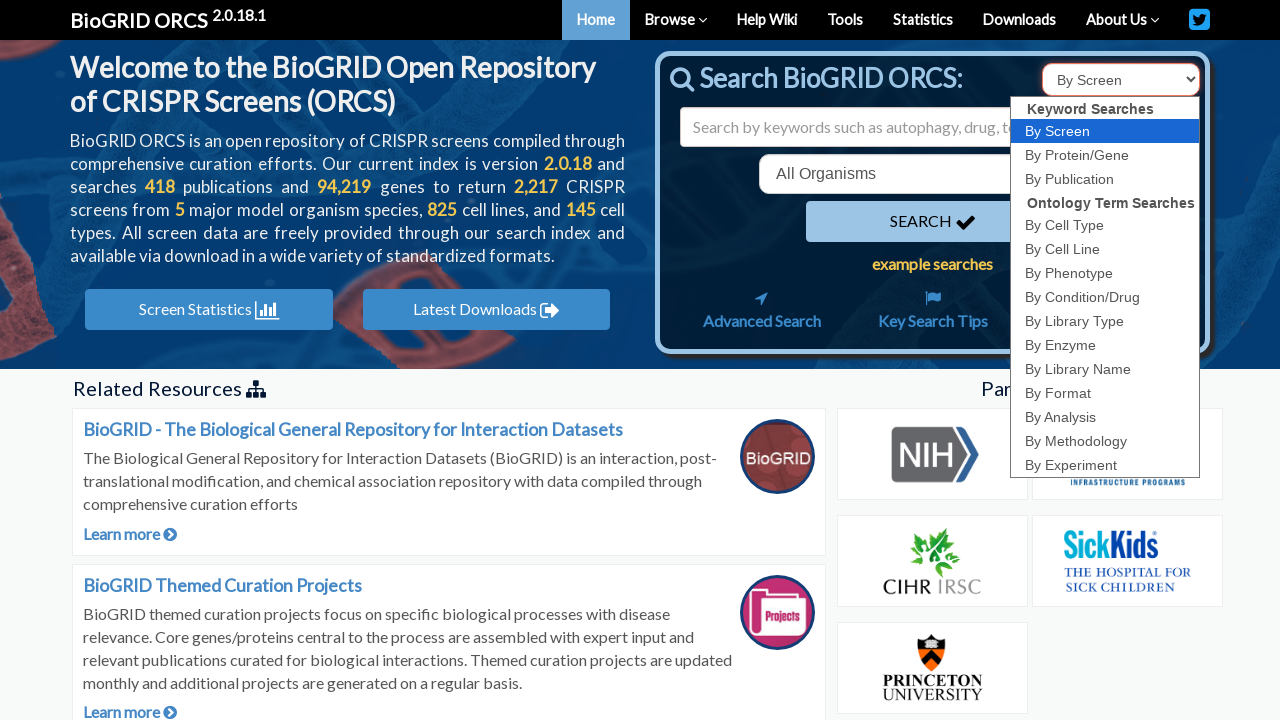

Selected 'id' option from search type dropdown on select#searchType
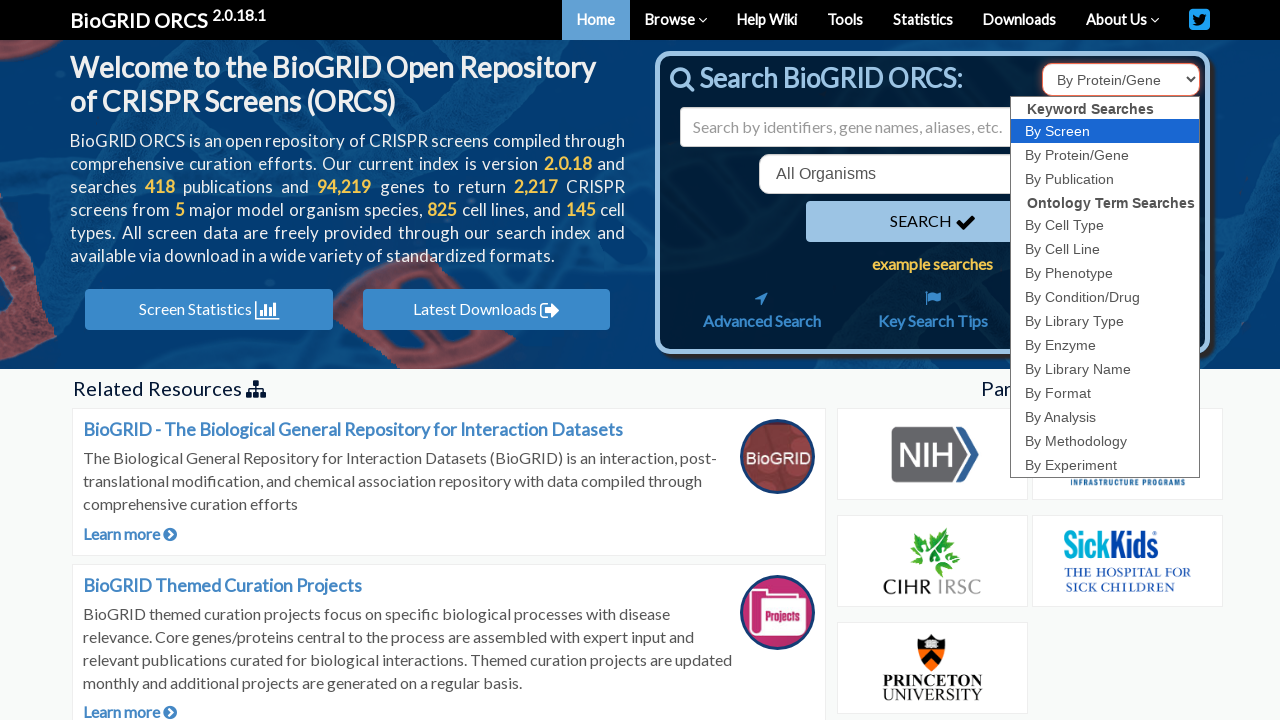

Entered 'TREM2' in search field on input#search
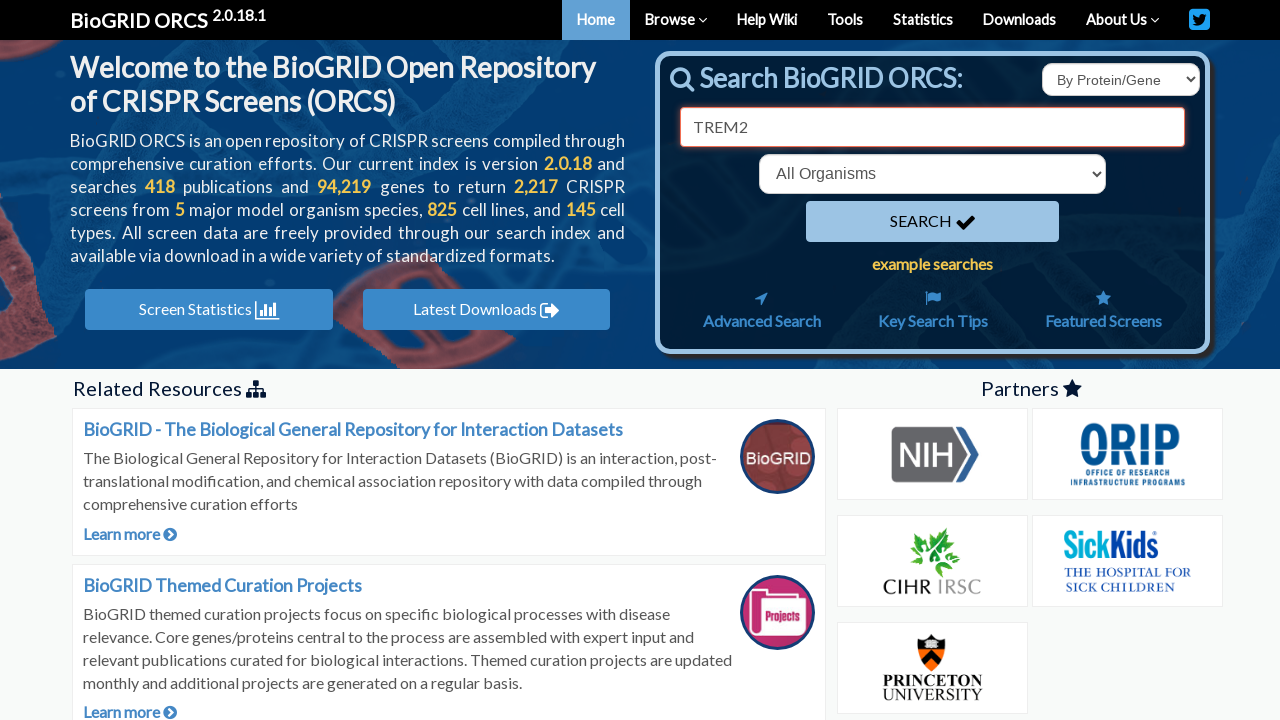

Clicked on organism dropdown at (932, 174) on select[name='organism']
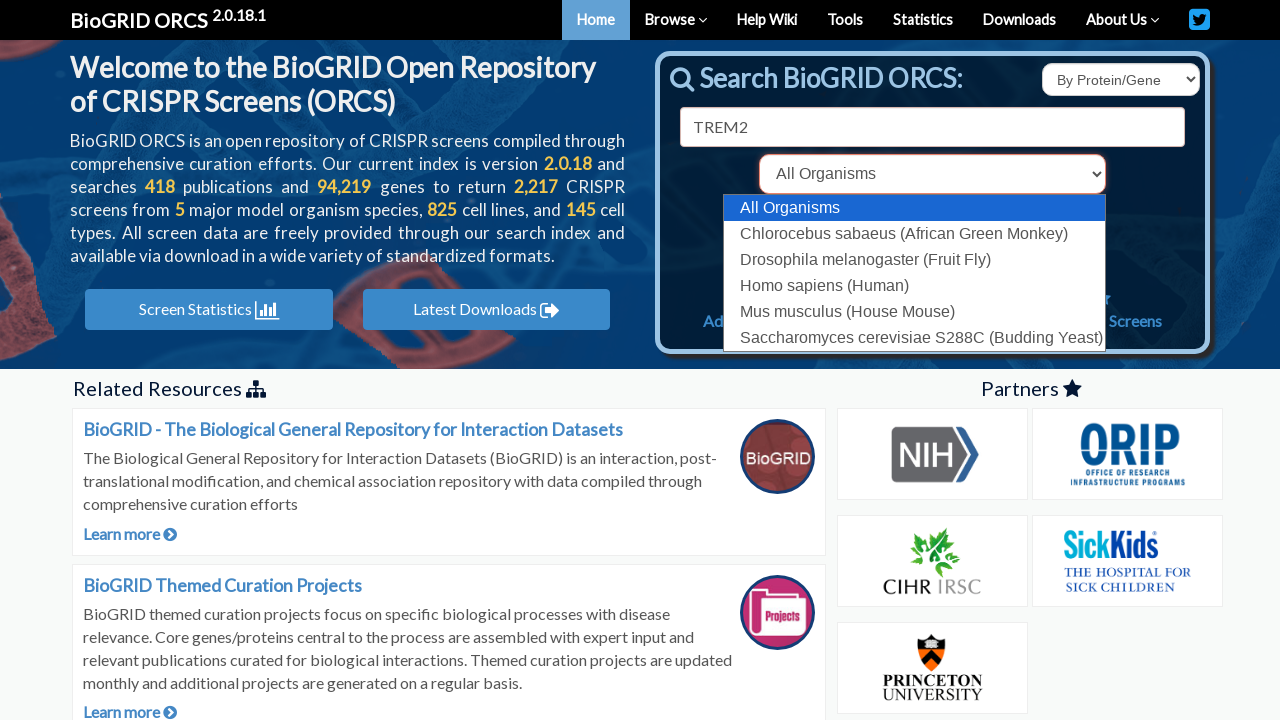

Selected Human organism (9606) from dropdown on select[name='organism']
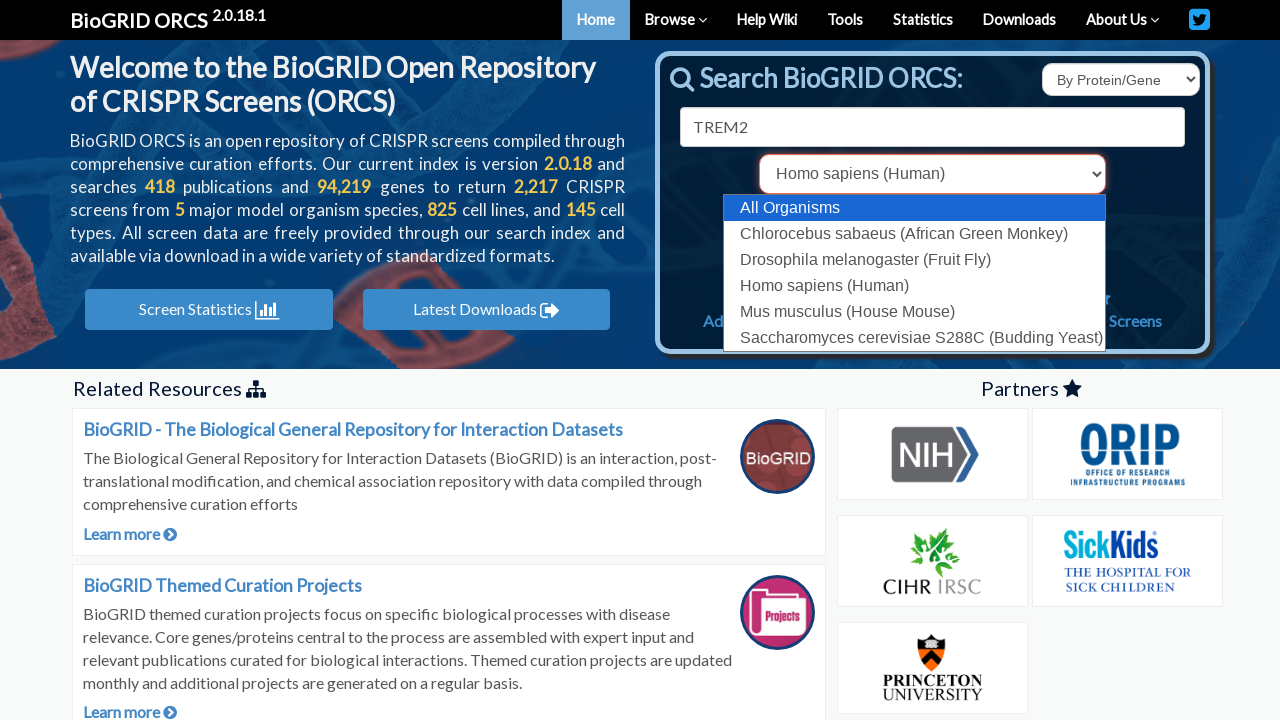

Clicked search button to search for TREM2 at (932, 222) on button[type='submit']
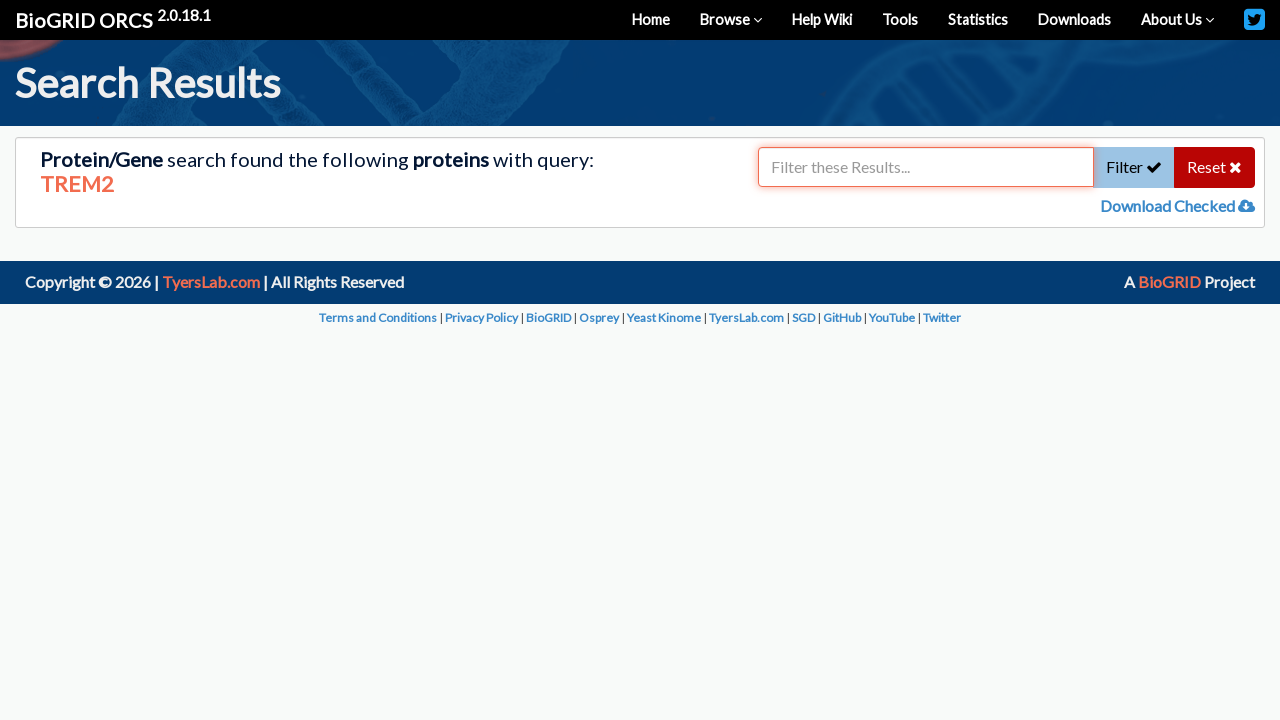

TREM2 gene checkbox appeared in search results
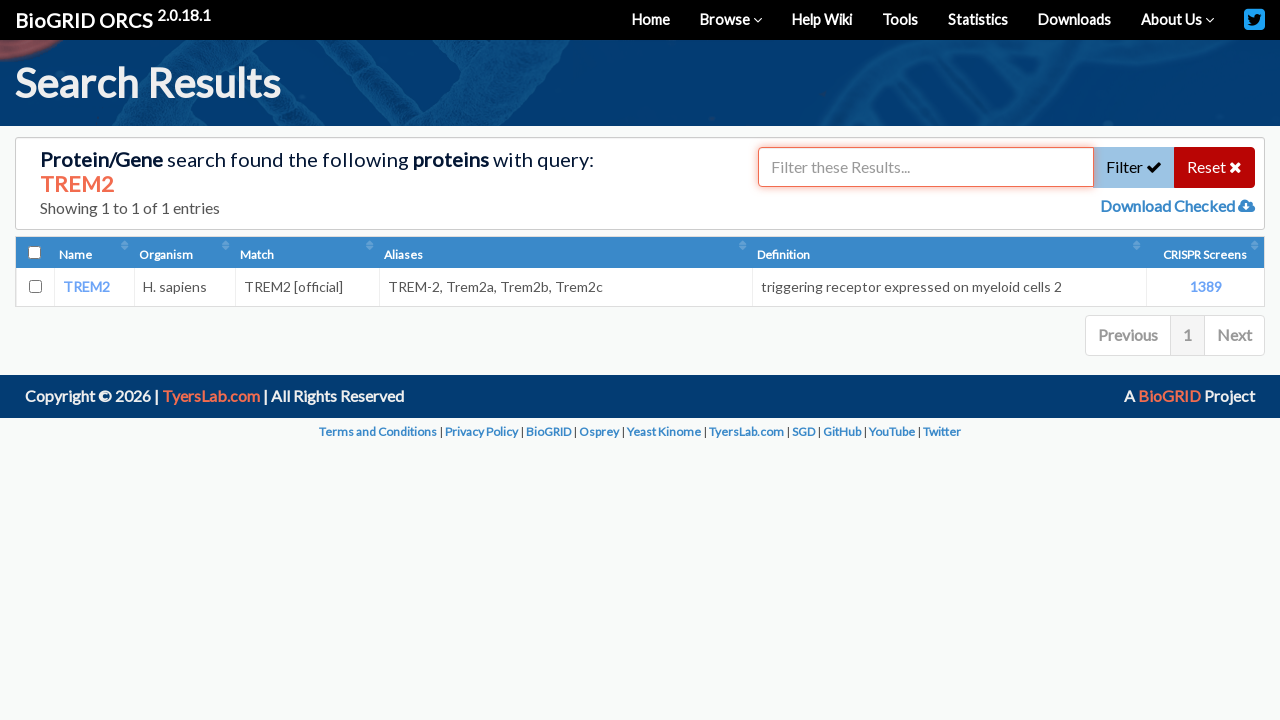

Checked TREM2 gene checkbox at (35, 287) on input[value='54209']
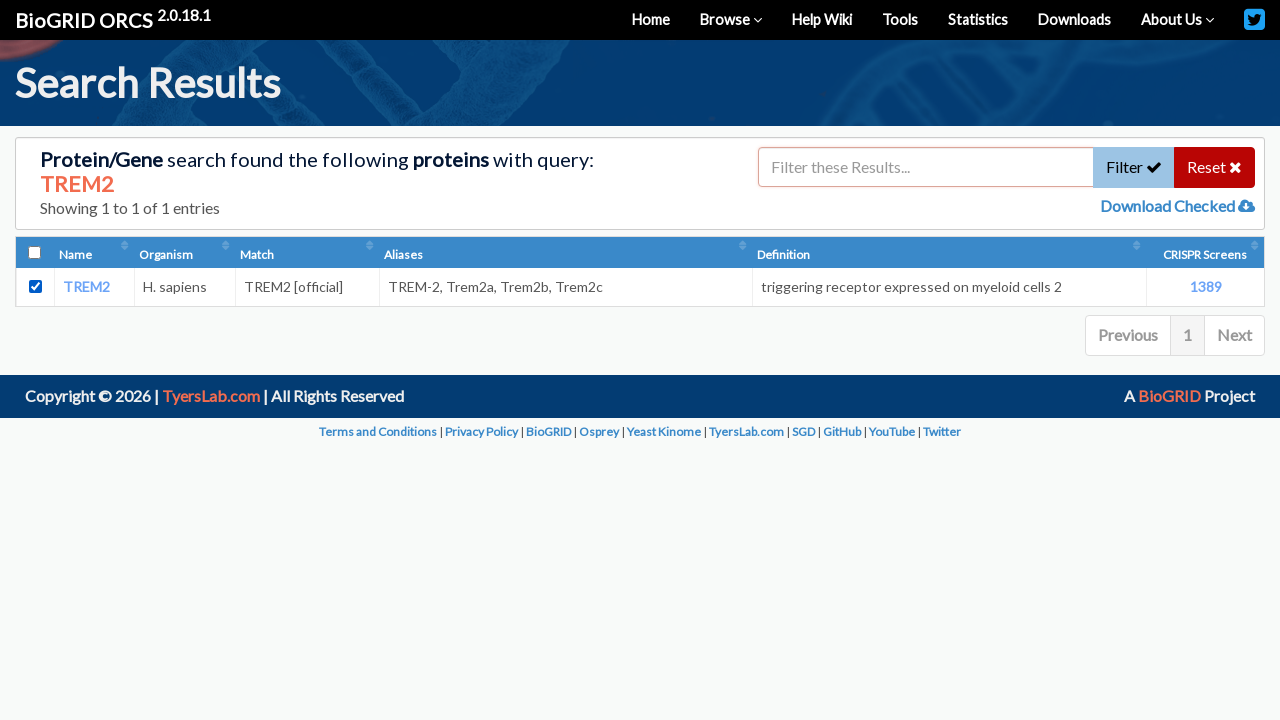

Clicked download checked genes button at (1169, 206) on a#downloadChecked
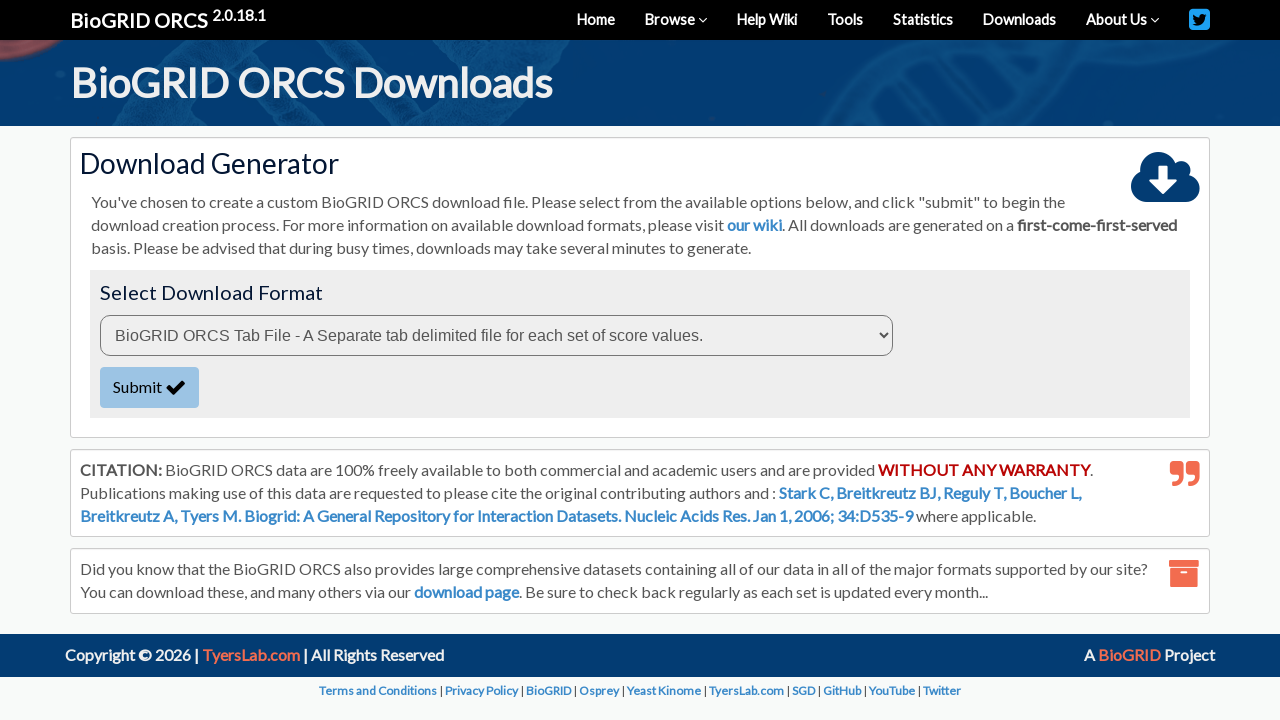

Download format dropdown appeared
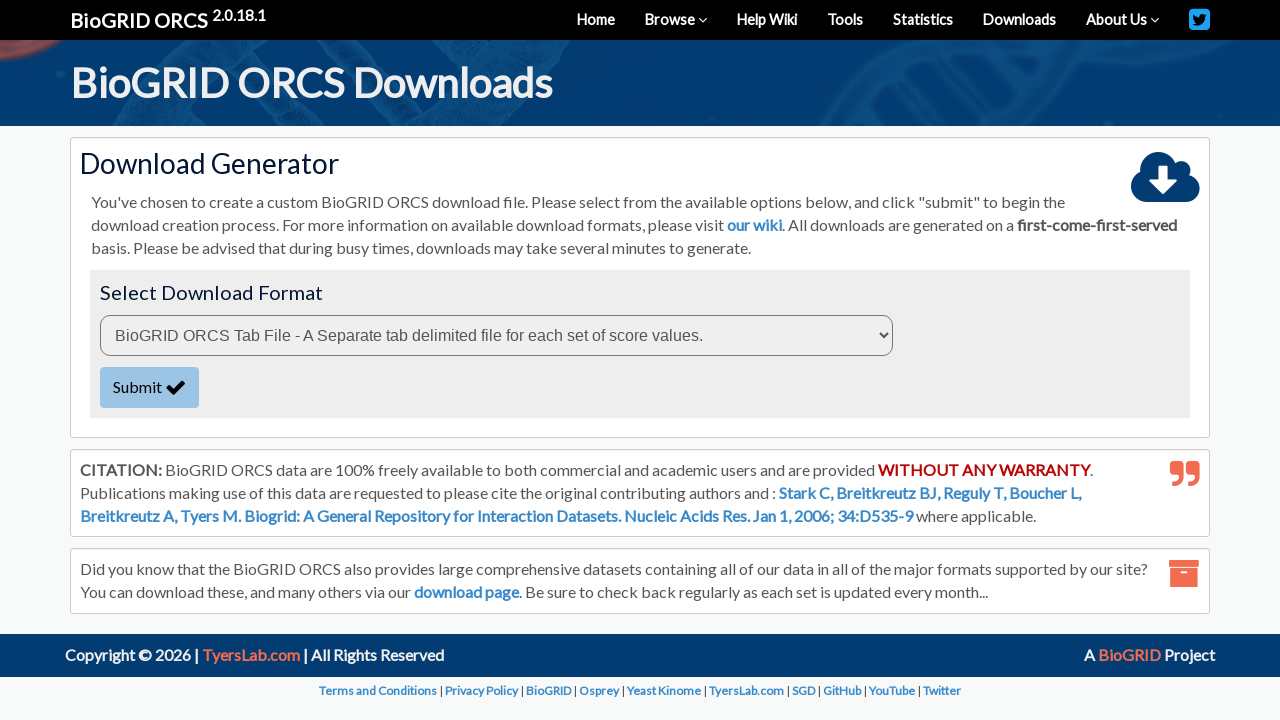

Clicked on download format dropdown at (496, 335) on select#downloadFormat
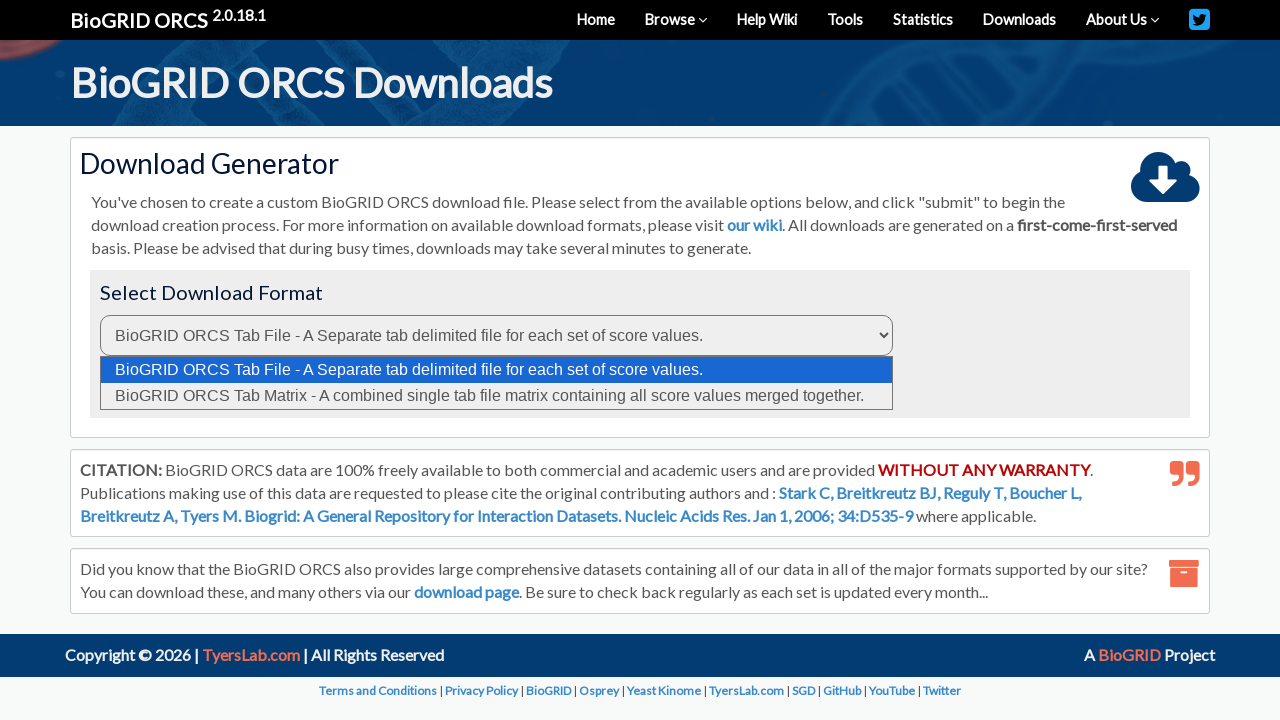

Clicked submit download button at (150, 387) on button#submitDownloadBtn
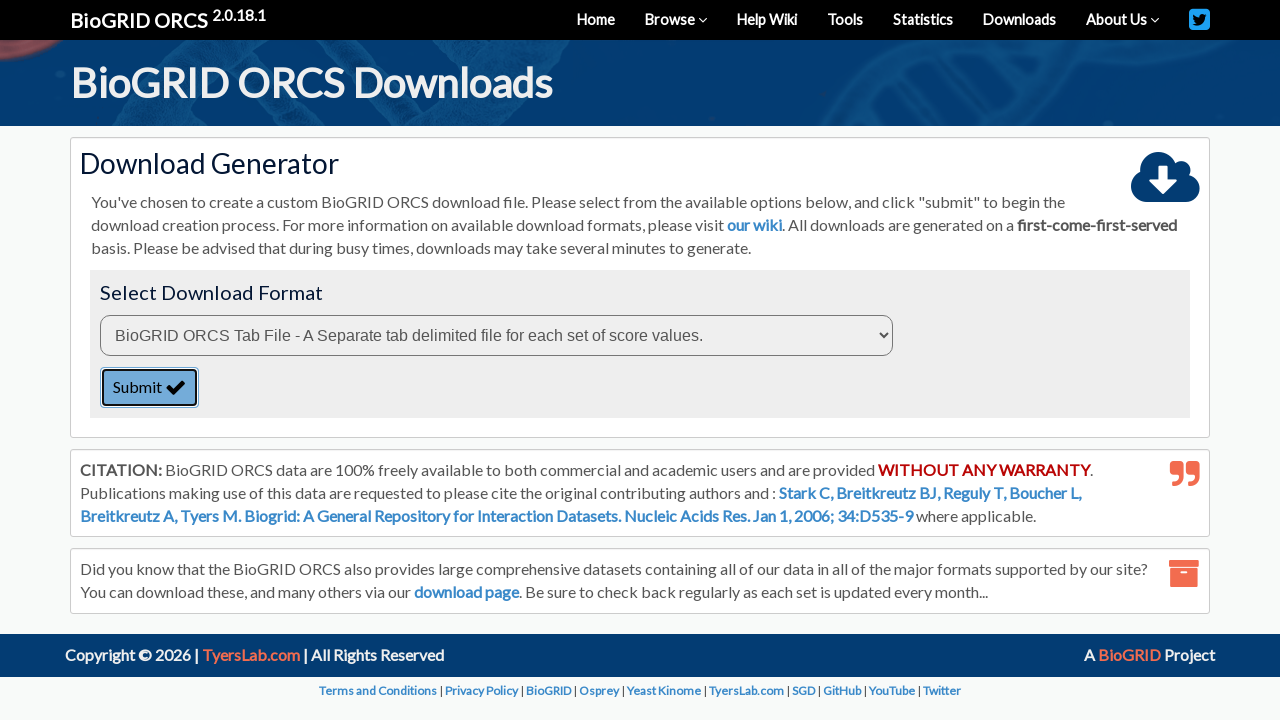

Download file button appeared, ready for download
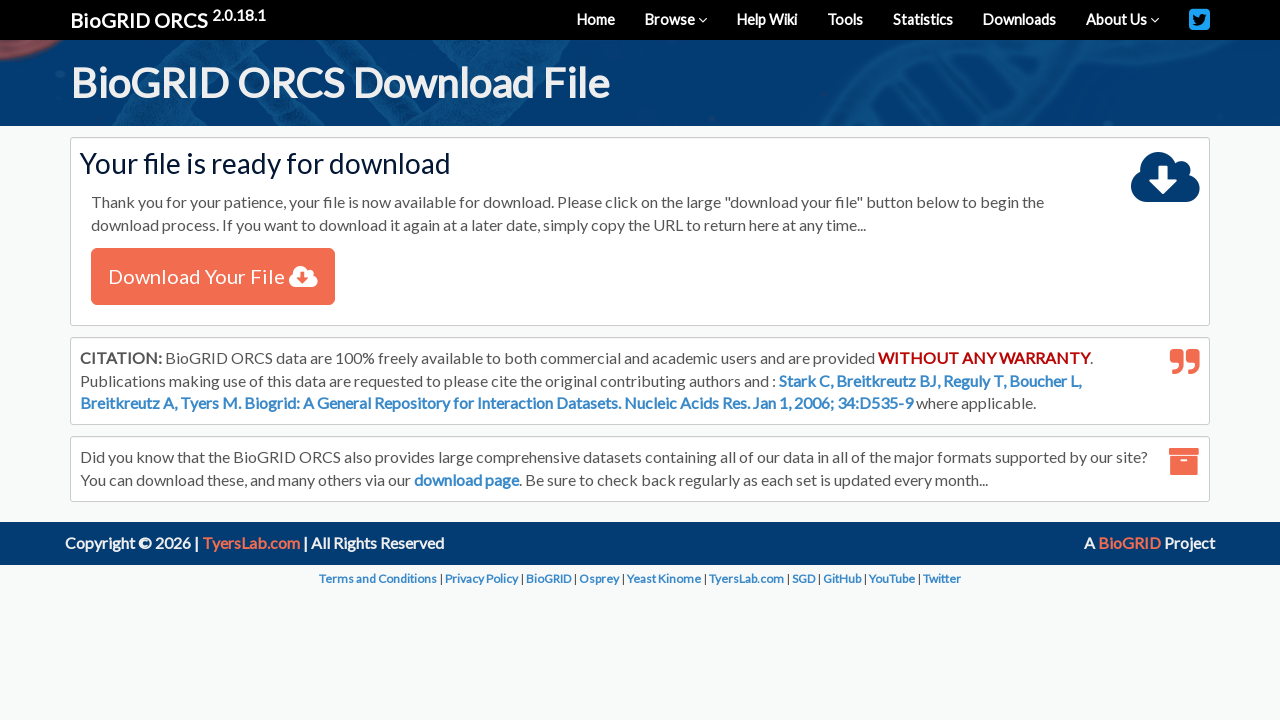

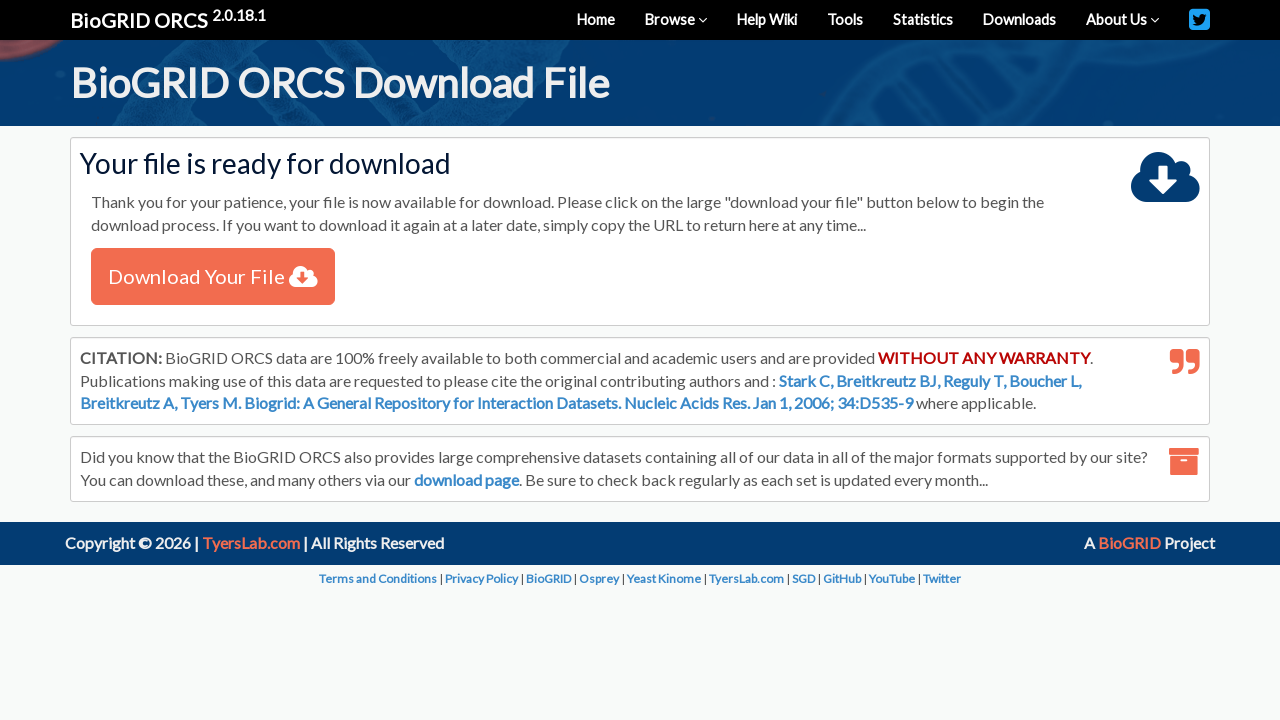